Fills out a practice form on Techlistic website including personal information, experience level, profession, and submits the form

Starting URL: https://www.techlistic.com/p/selenium-practice-form.html

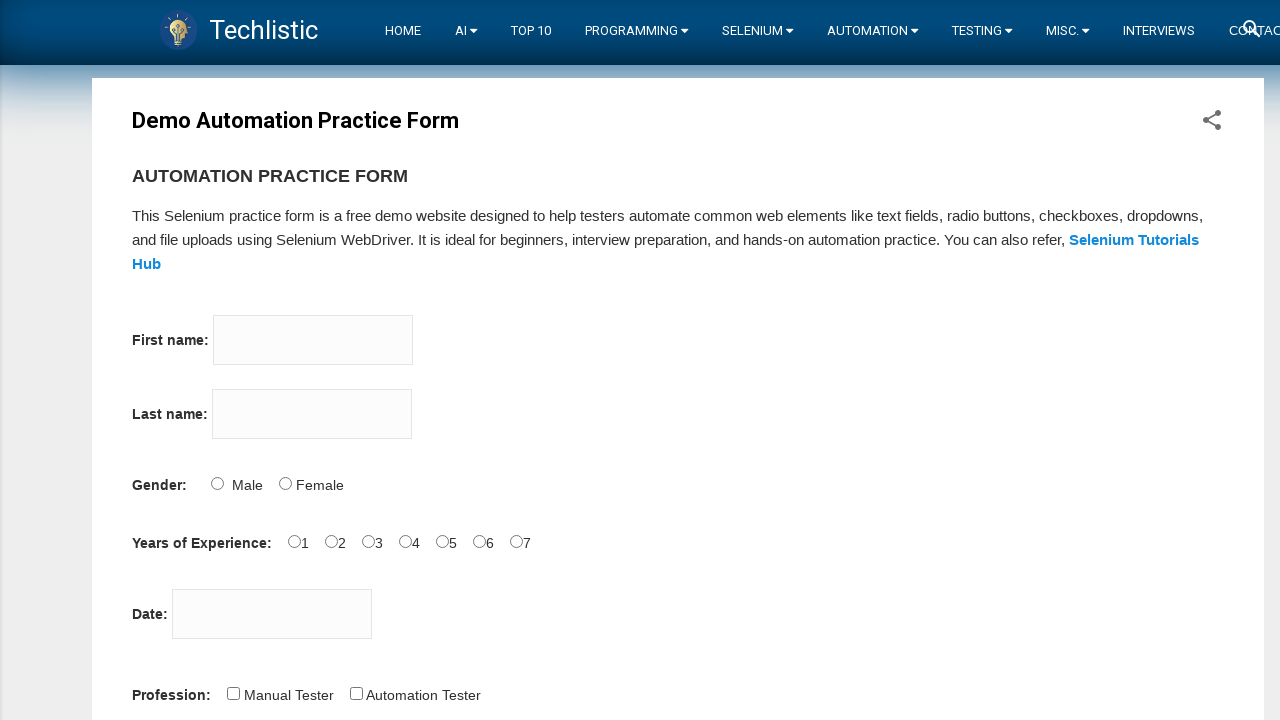

Filled first name field with 'hicham' on input[name='firstname']
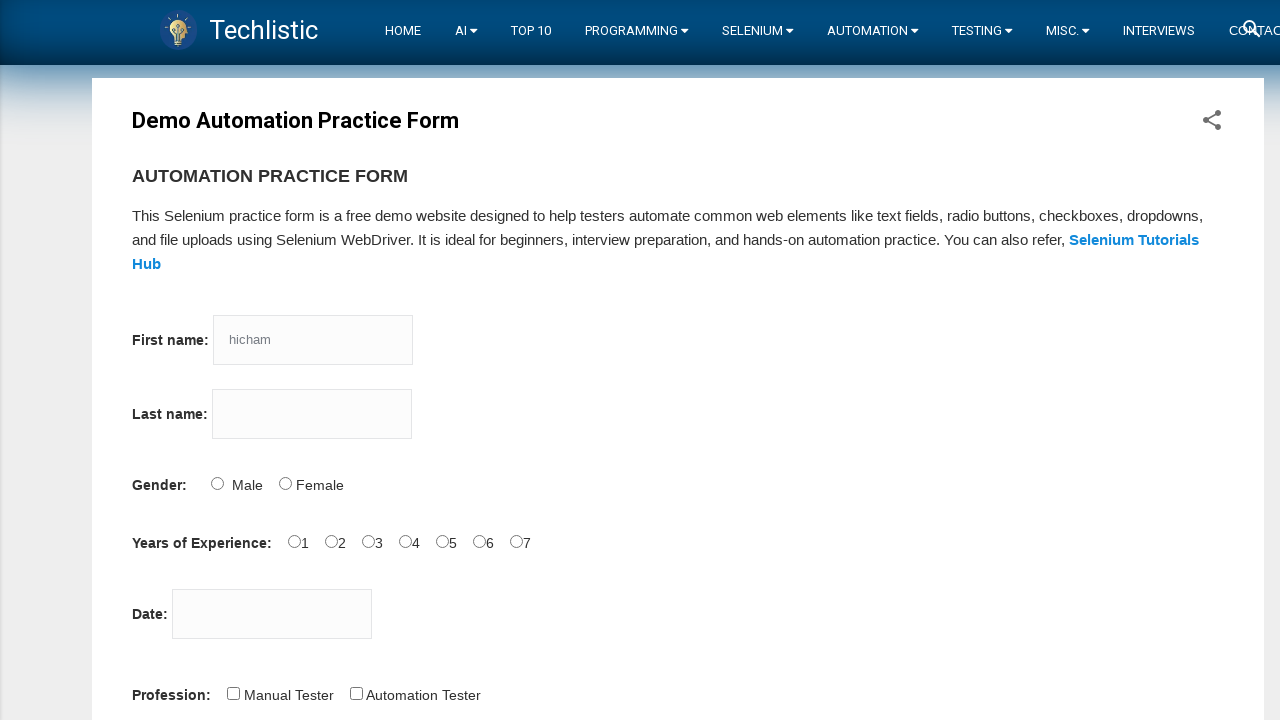

Filled last name field with 'tamoukraytt' on input[name='lastname']
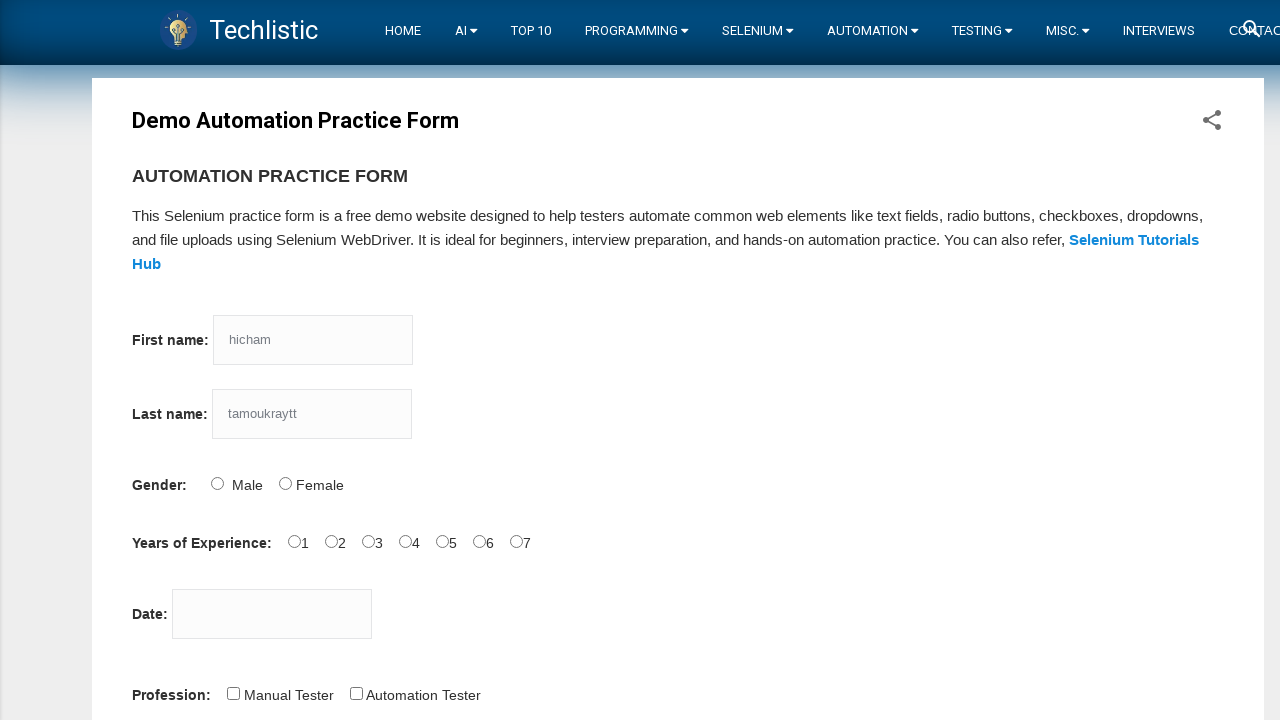

Selected Male gender option at (217, 483) on #sex-0
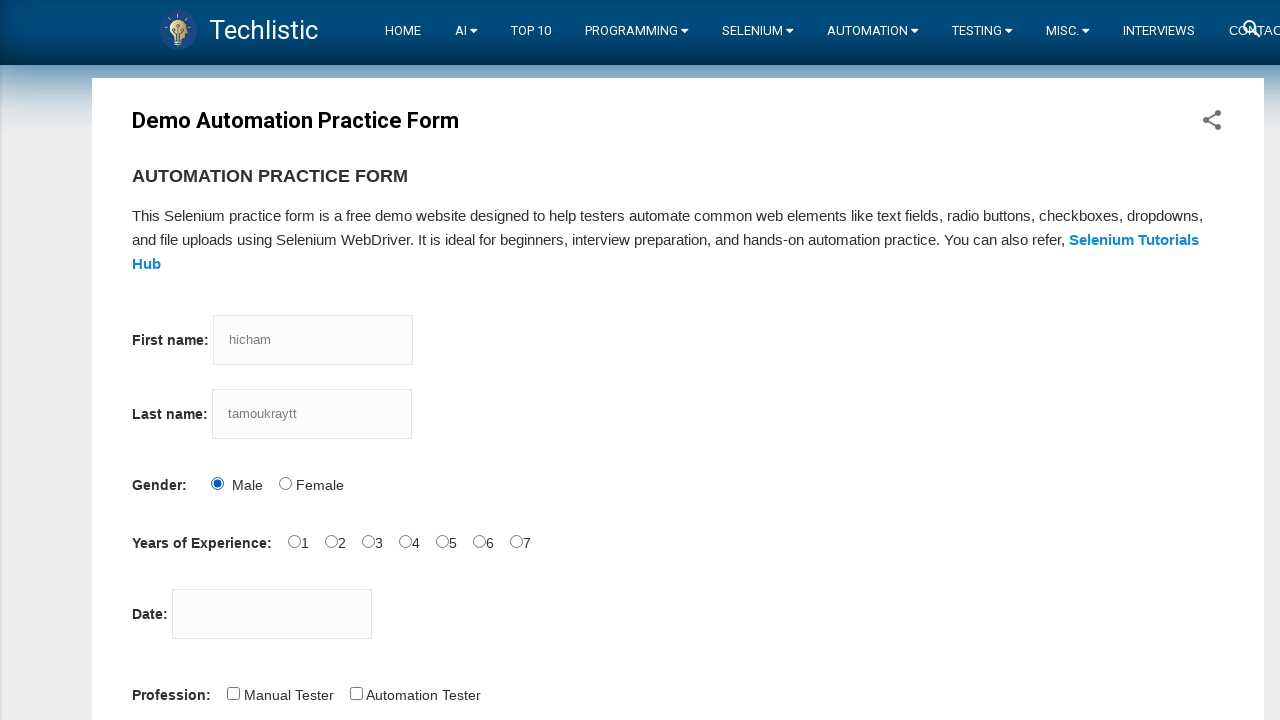

Selected experience level: less than 1 year at (294, 541) on #exp-0
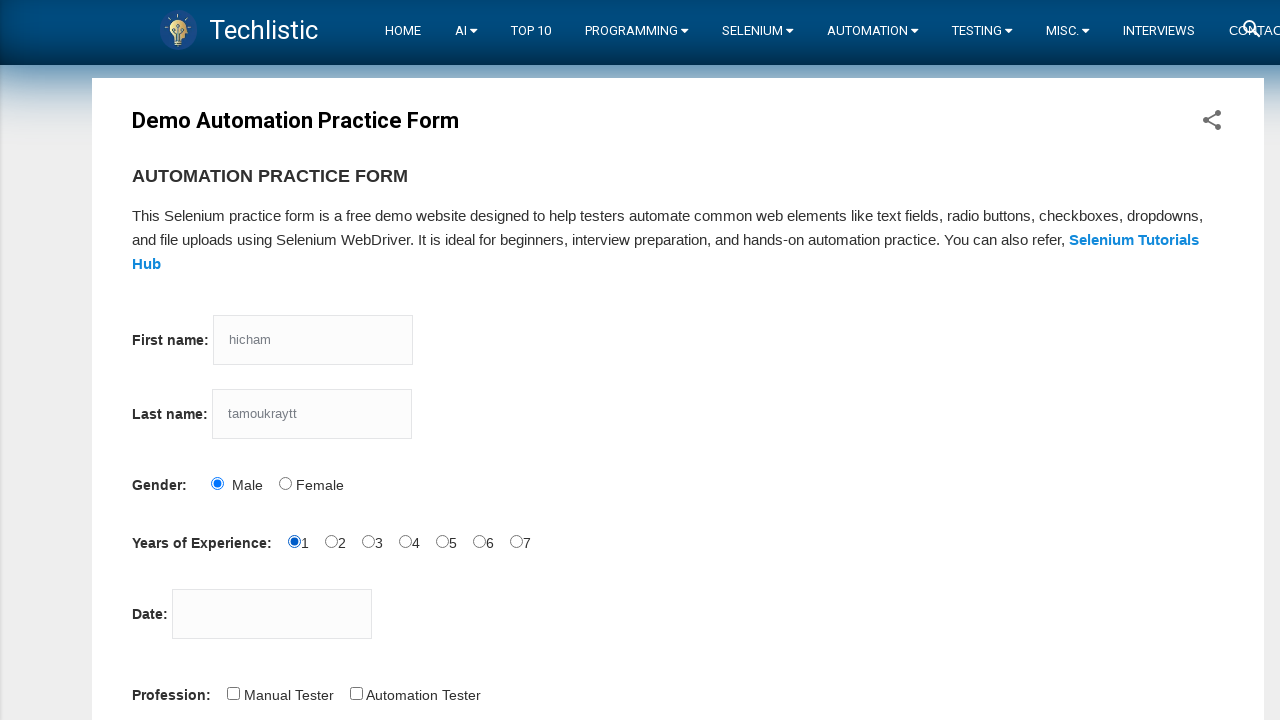

Filled date field with '16/05/2023' on #datepicker
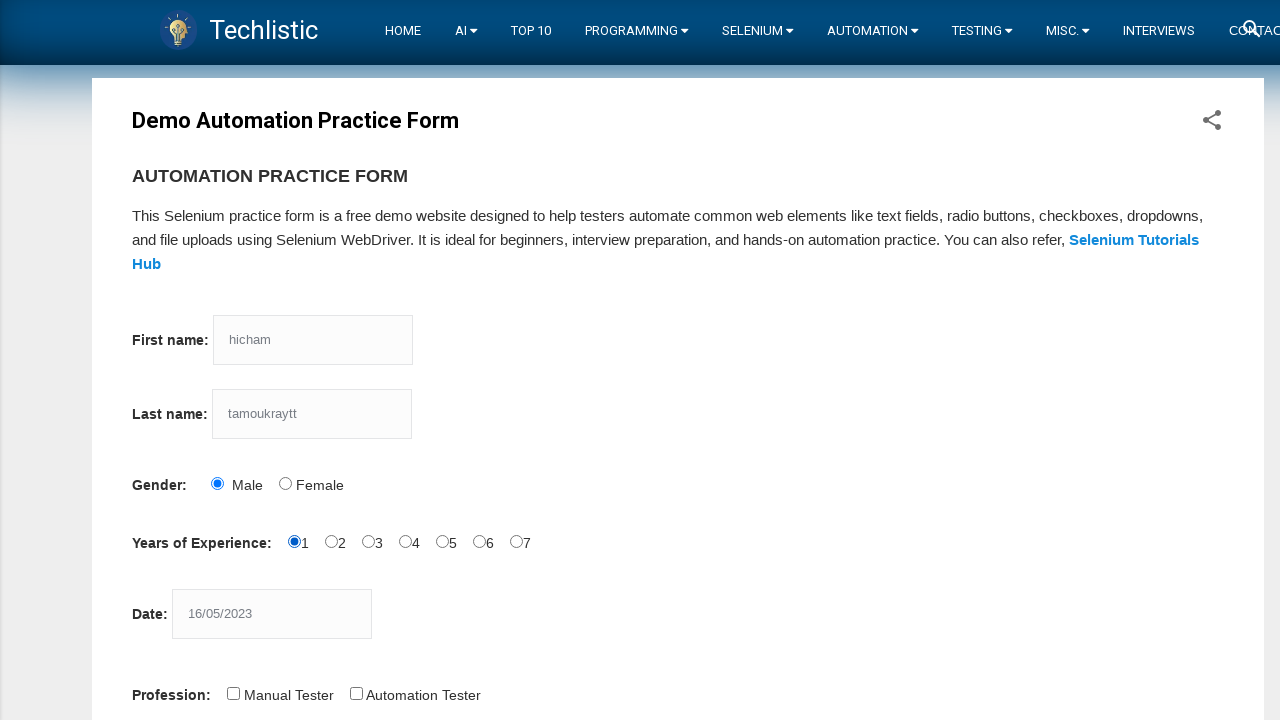

Selected Automation Tester profession at (356, 693) on #profession-1
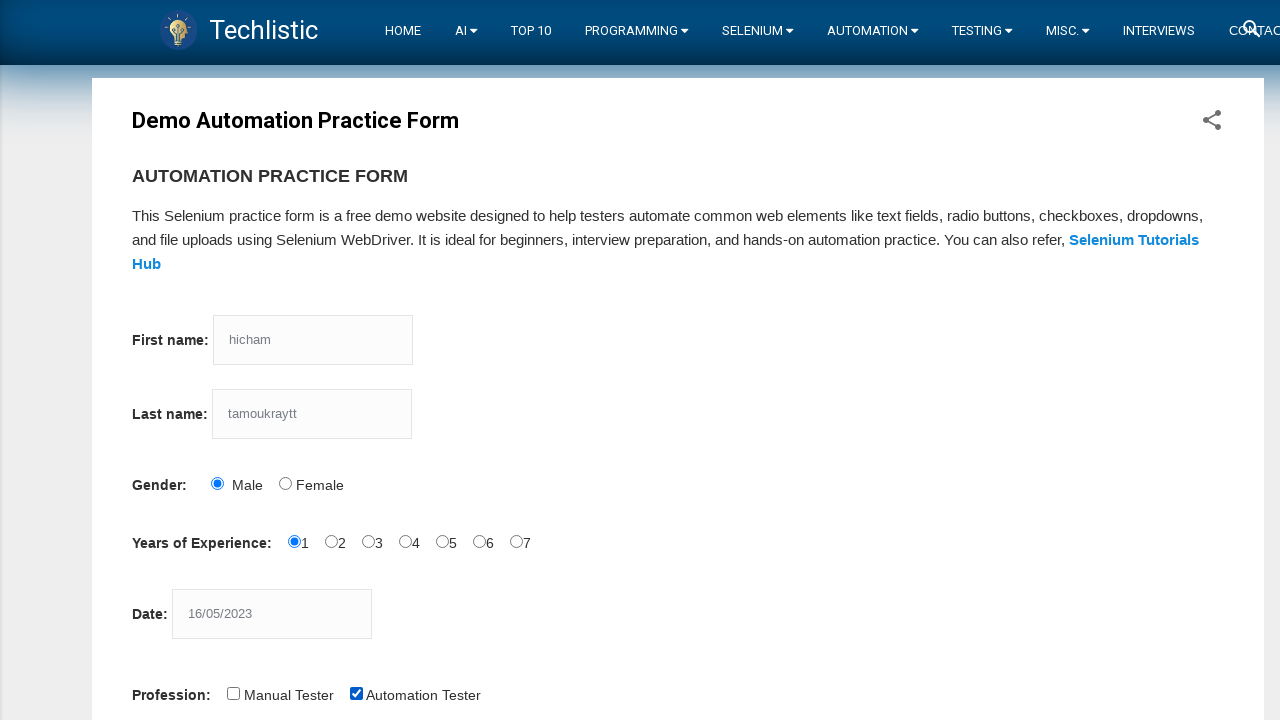

Selected Selenium Webdriver automation tool at (446, 360) on #tool-2
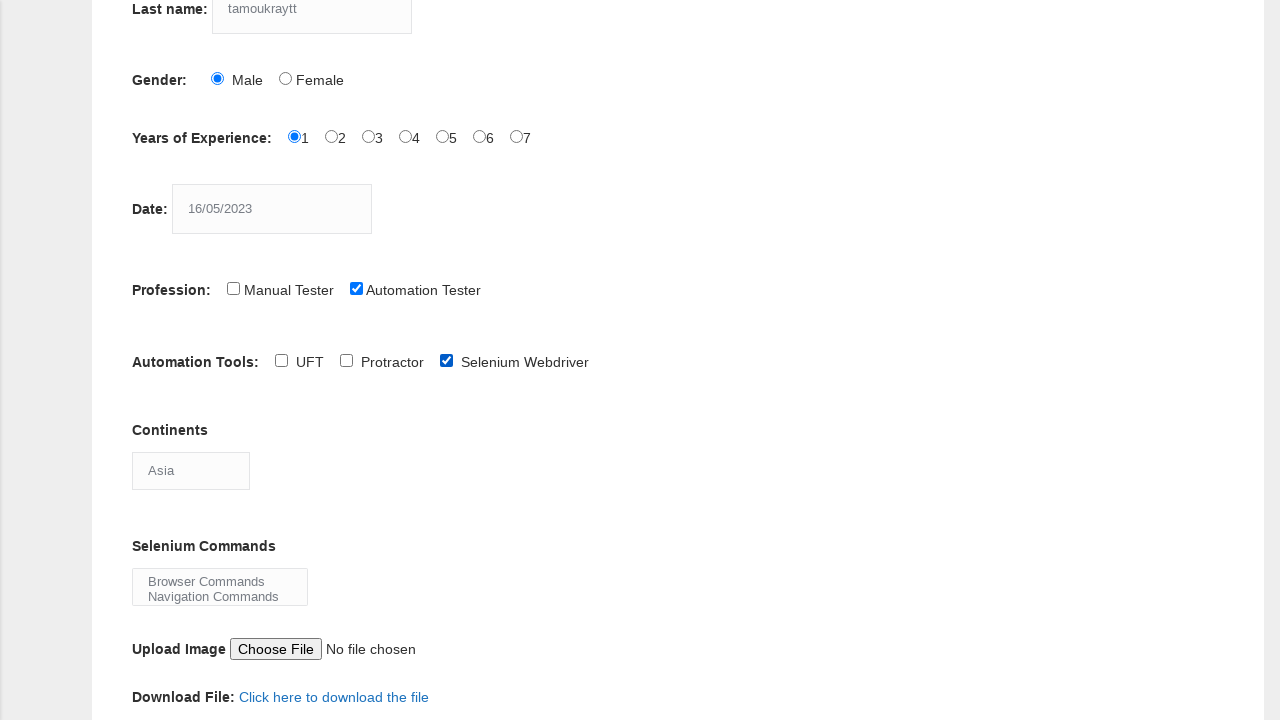

Selected Africa from continents dropdown on #continents
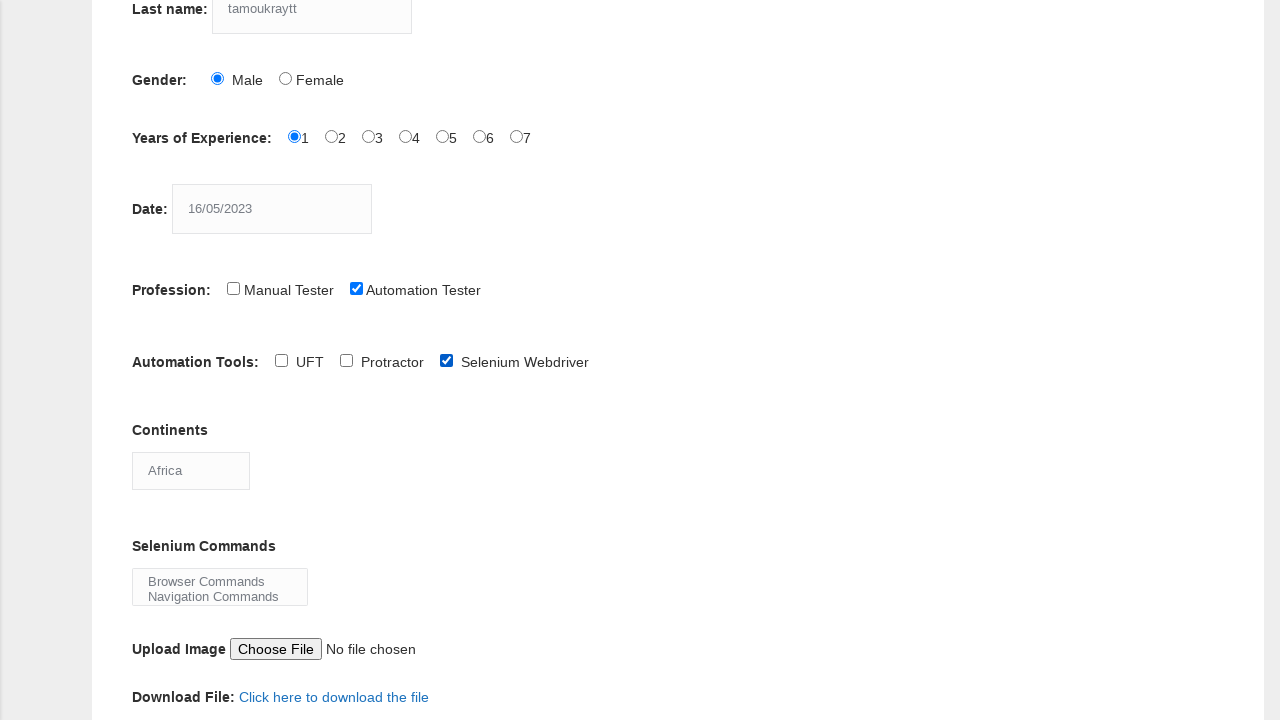

Clicked submit button to submit the practice form at (157, 360) on #submit
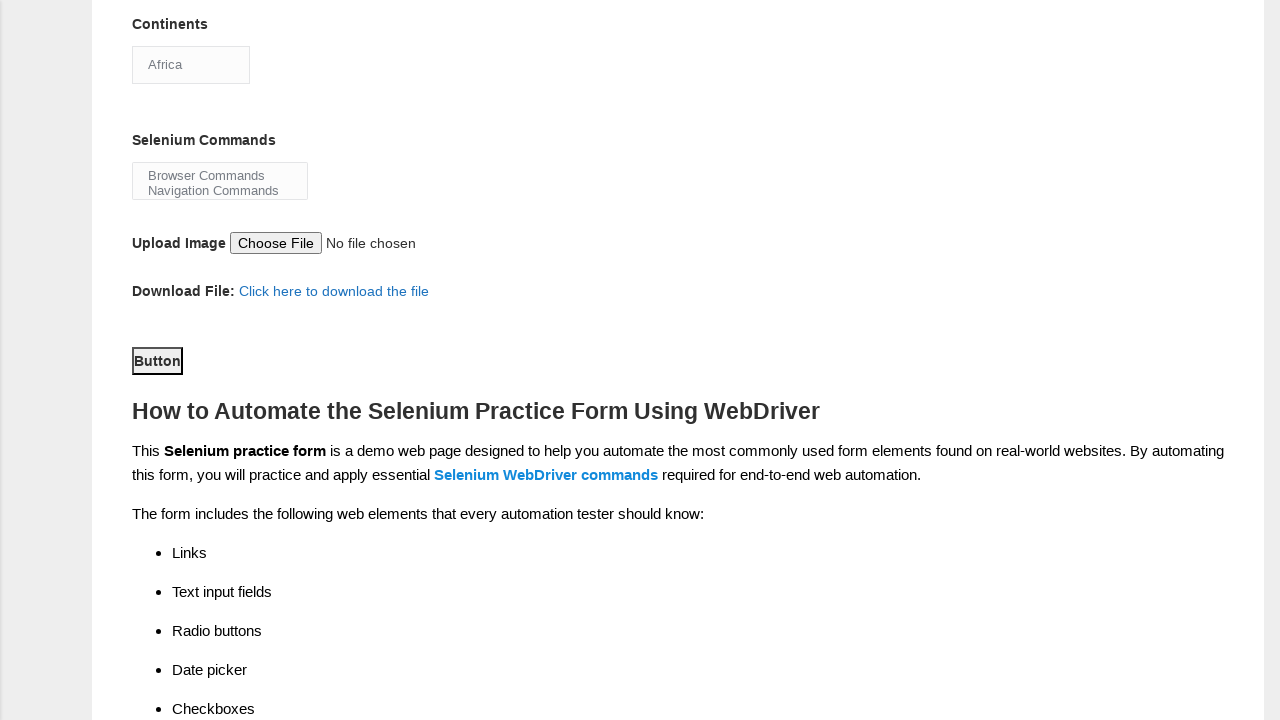

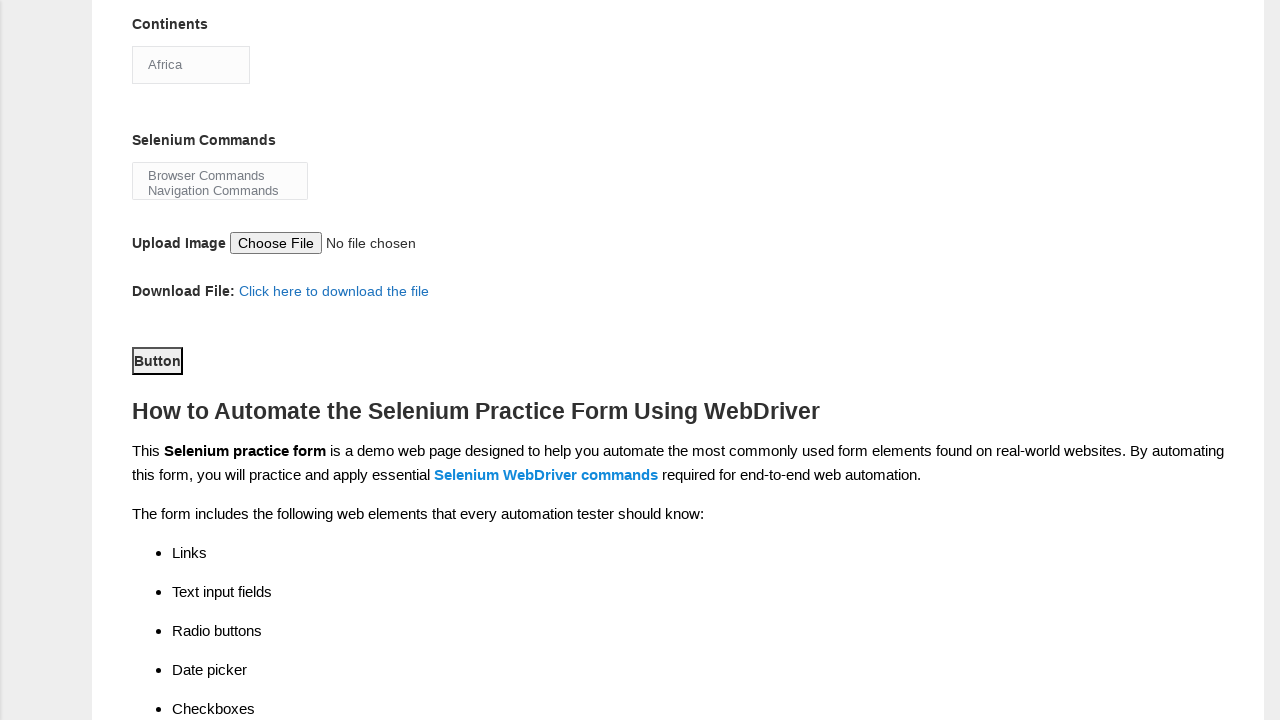